Tests Python.org search functionality by searching for "lambda" using the search field

Starting URL: https://www.python.org

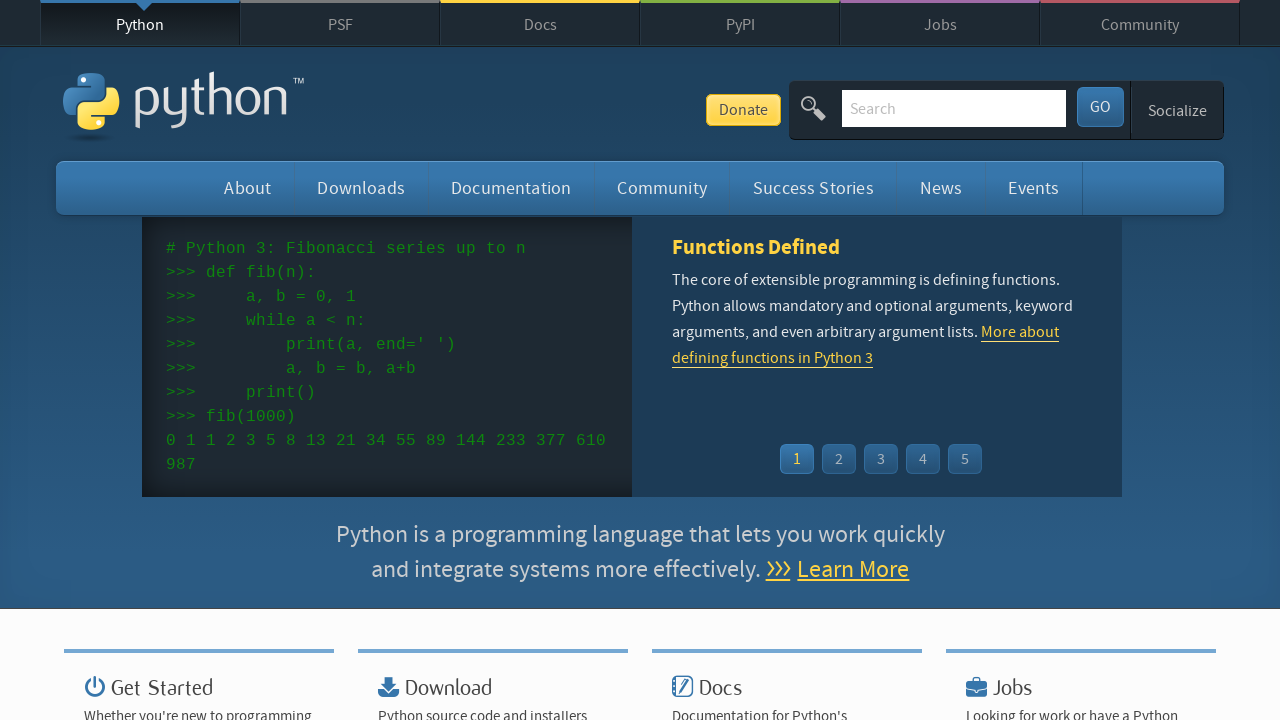

Located and cleared the search field on python.org on #id-search-field
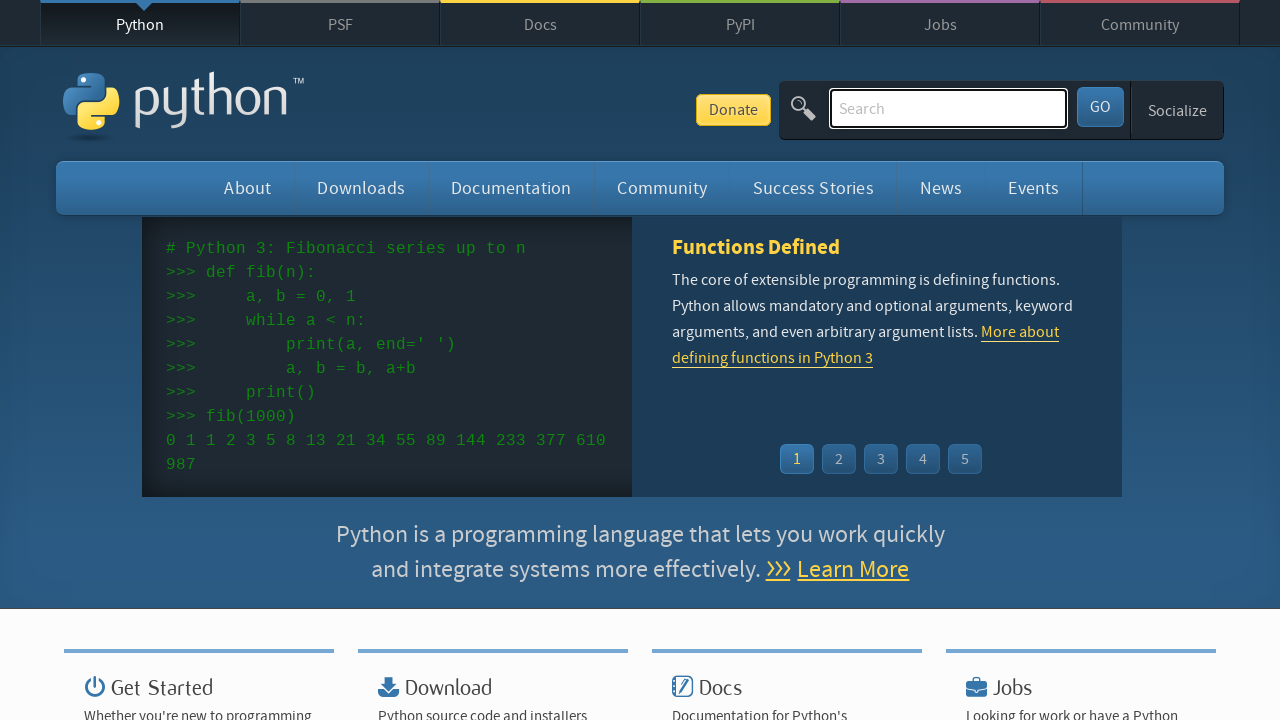

Filled search field with 'lambda' on #id-search-field
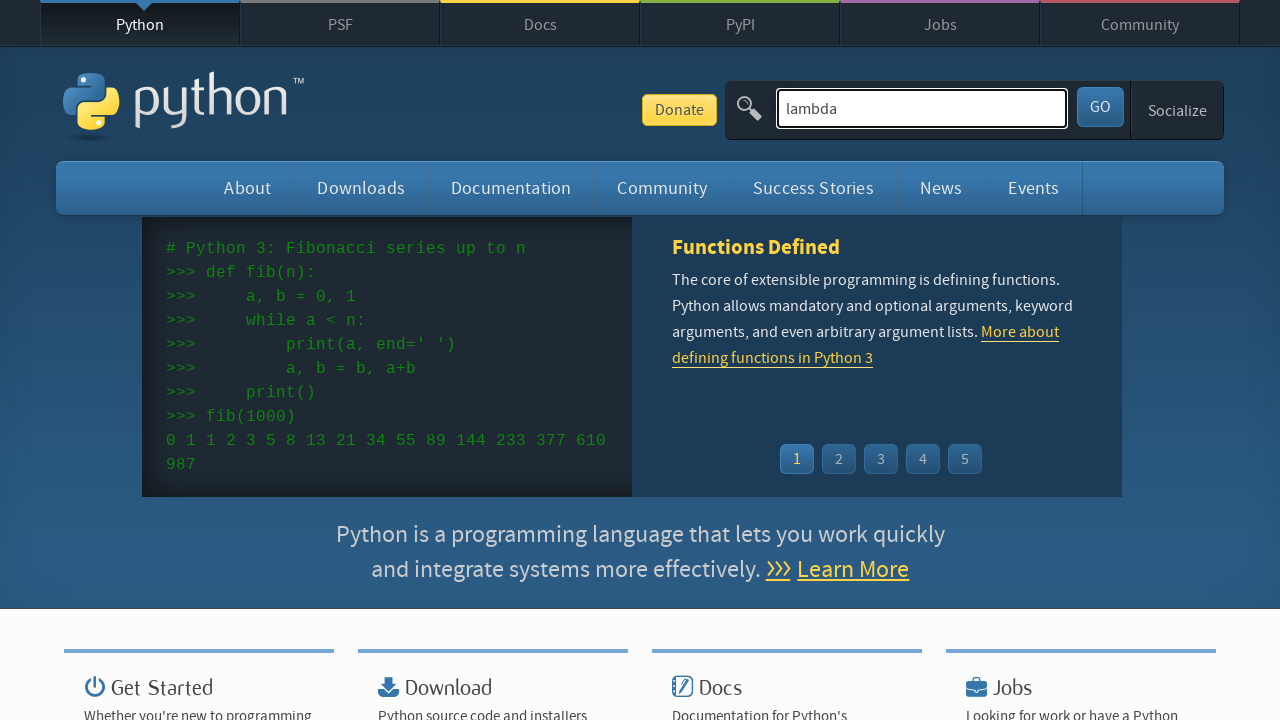

Pressed Enter to submit search for 'lambda' on #id-search-field
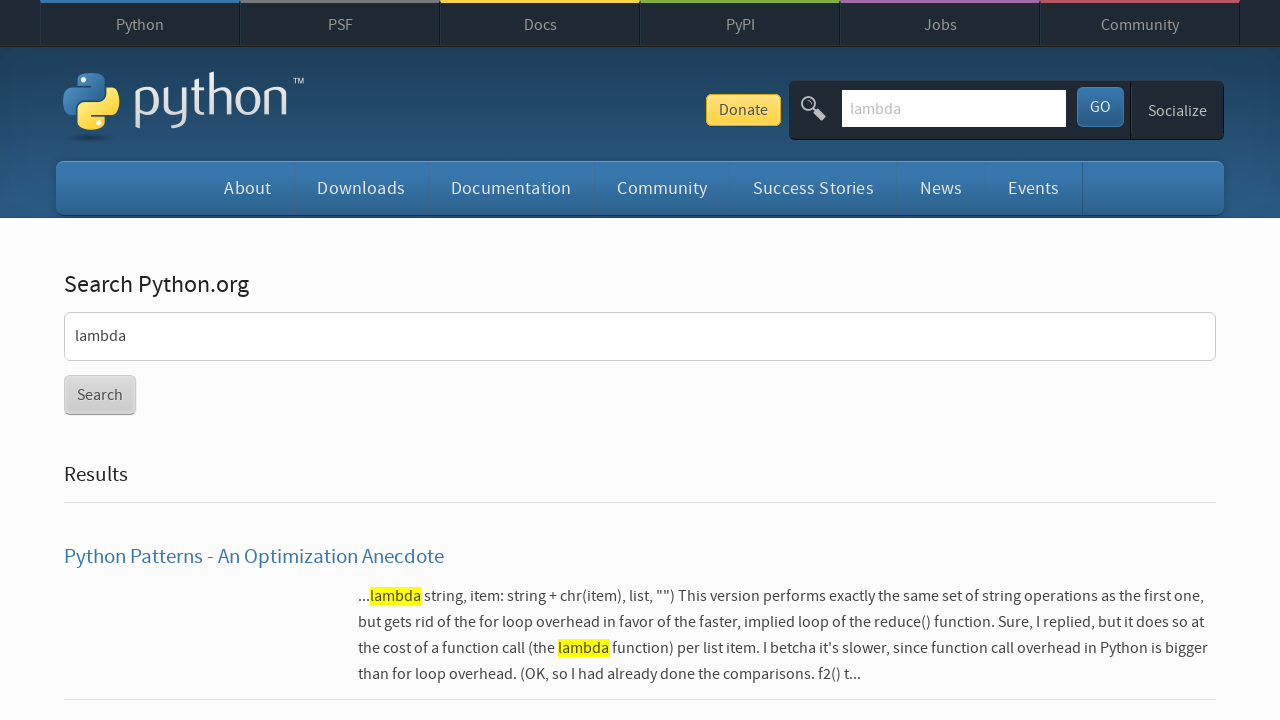

Waited for search results page to fully load
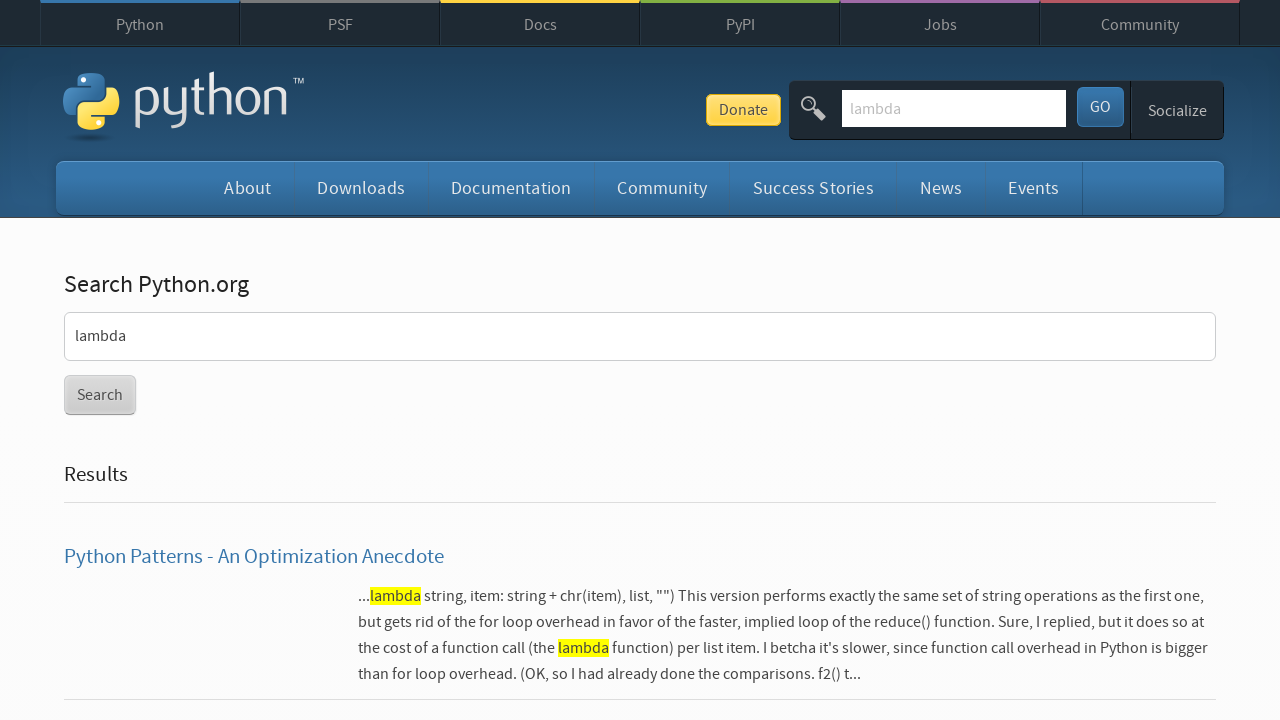

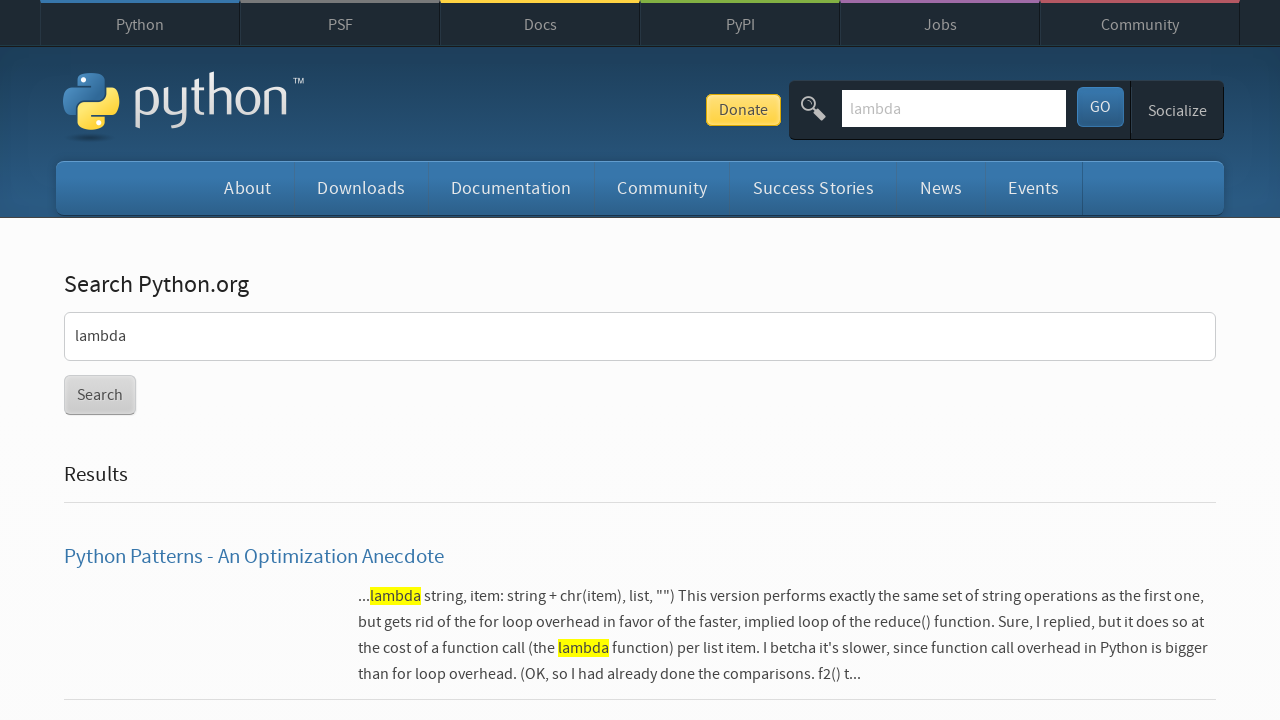